Tests radio button functionality by verifying the element is enabled and displayed, then clicking the age range radio button and confirming it becomes selected.

Starting URL: http://syntaxprojects.com/basic-radiobutton-demo.php

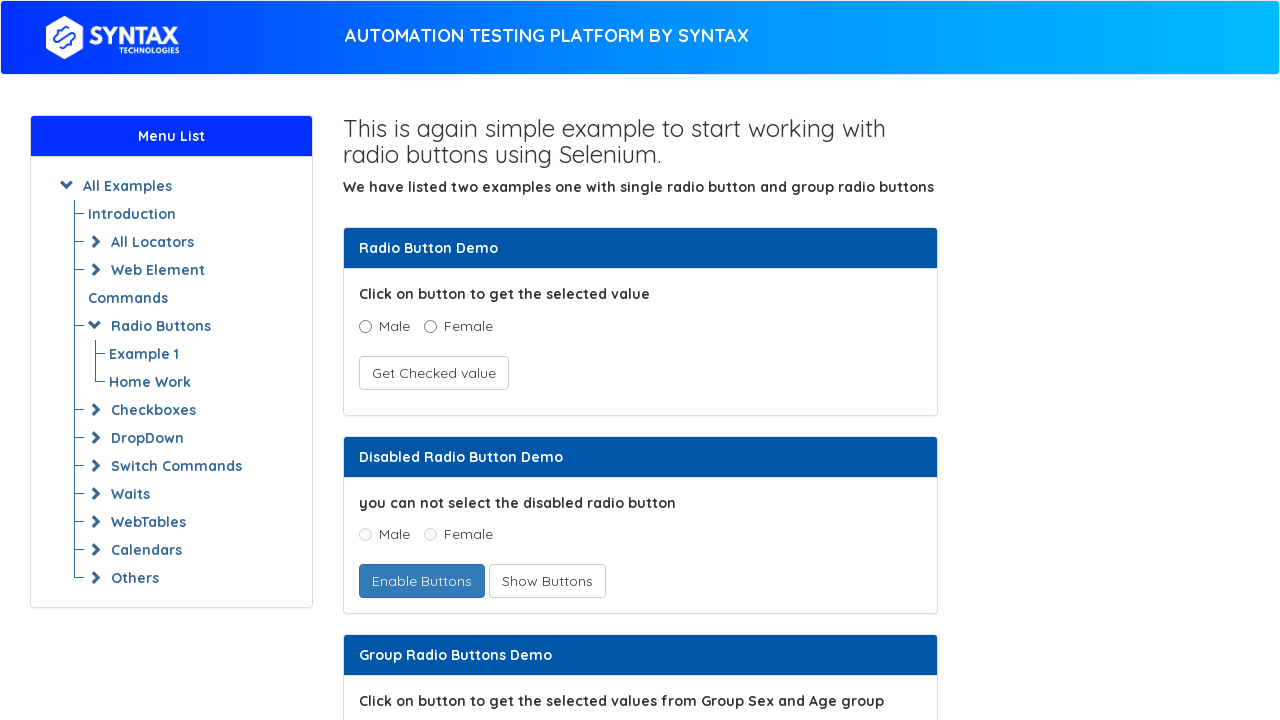

Located age radio button for '5 - 15' range
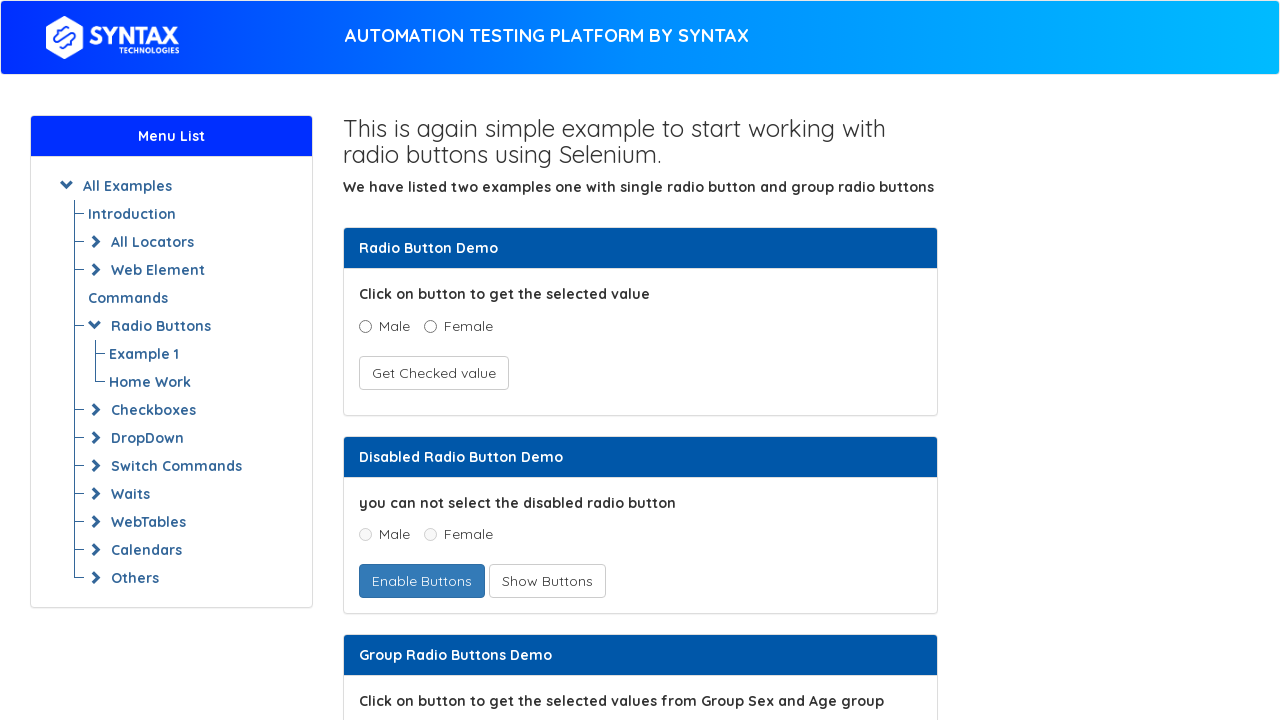

Verified radio button is enabled
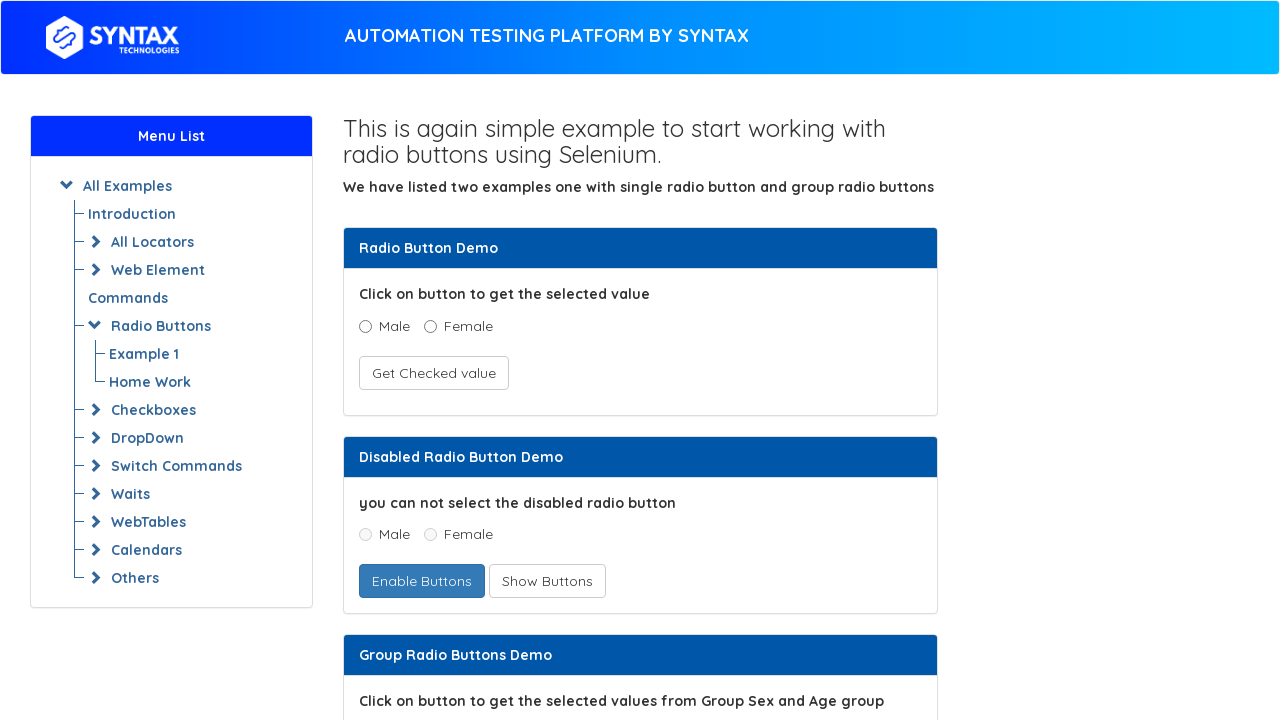

Verified radio button is visible
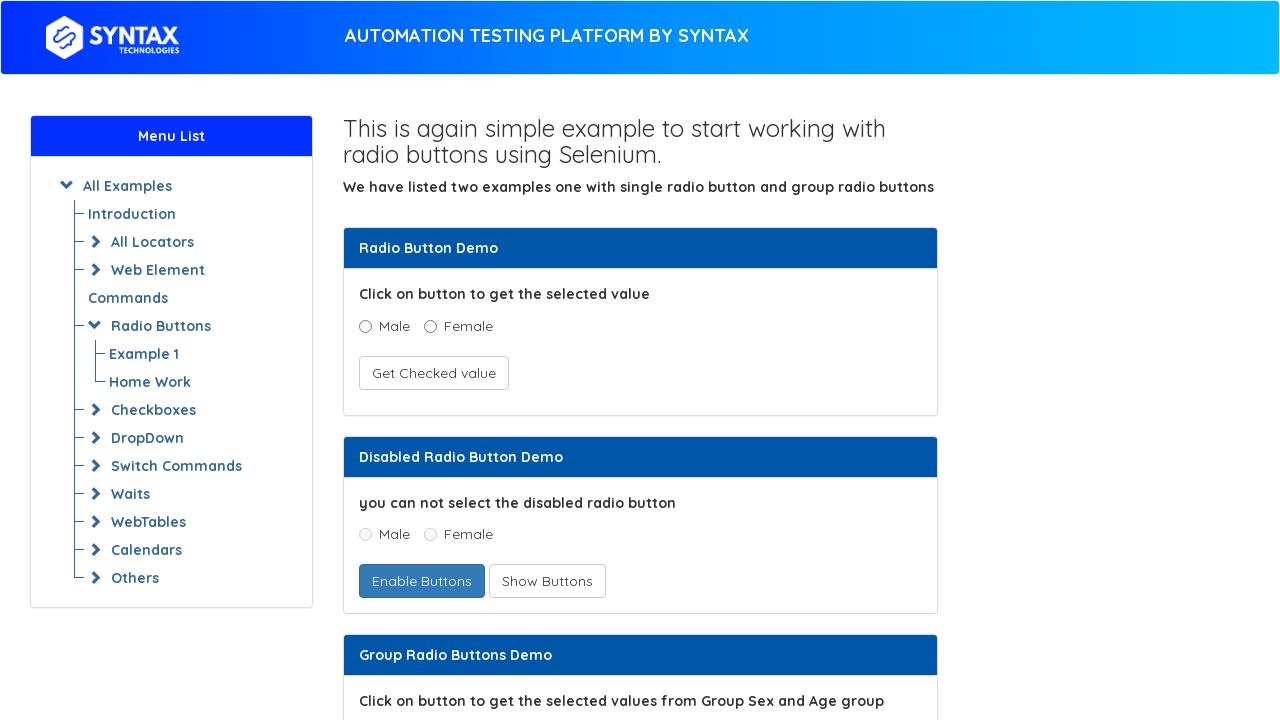

Verified radio button is not selected initially
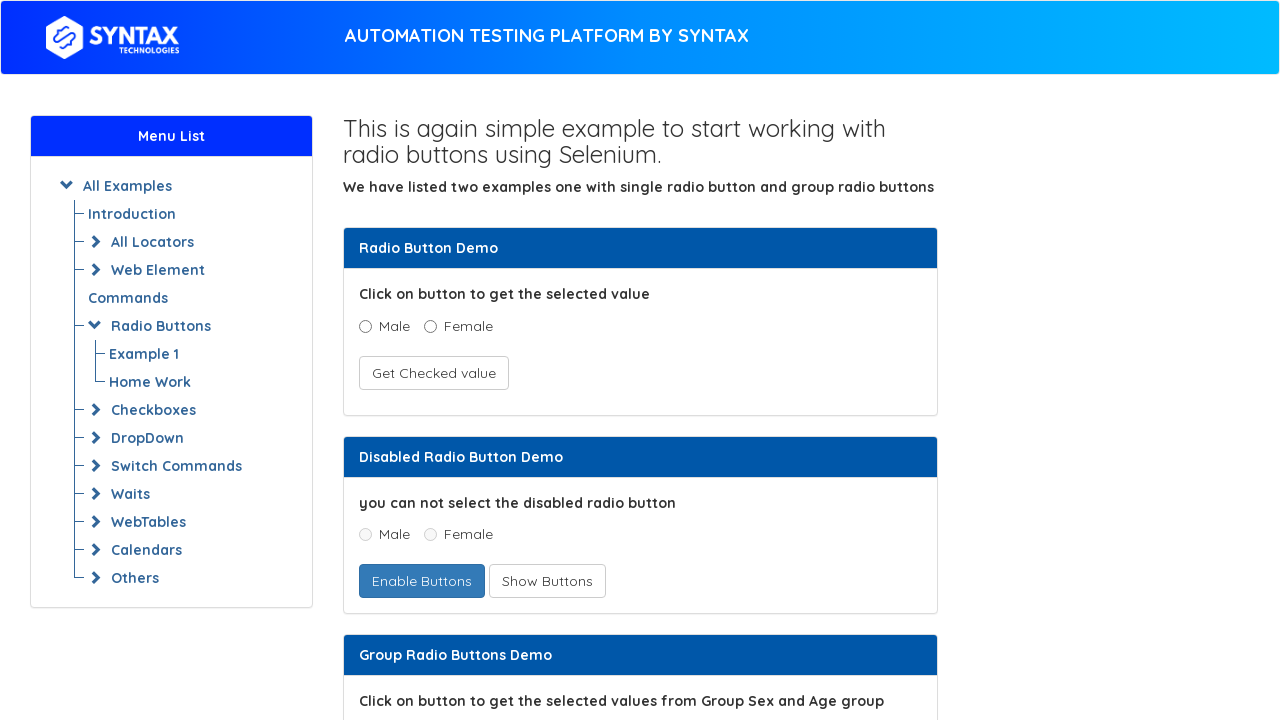

Clicked the age range radio button for '5 - 15' at (438, 360) on input[value='5 - 15']
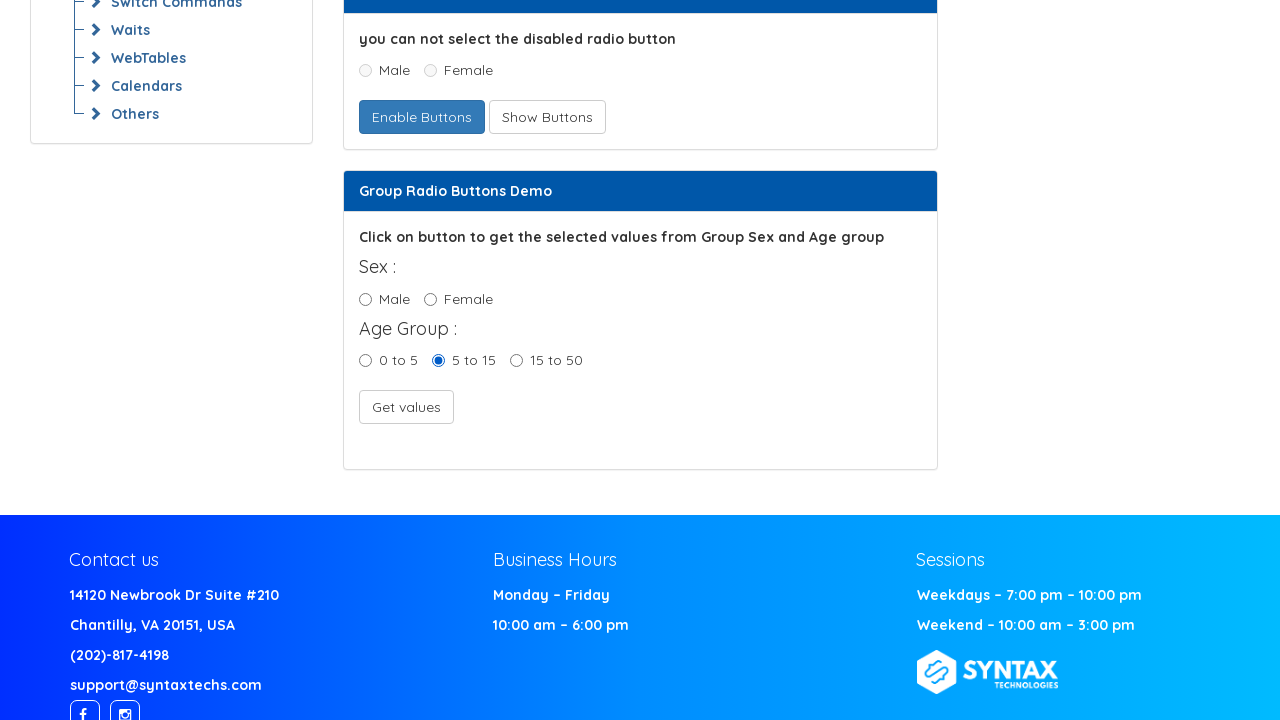

Verified radio button is now selected after clicking
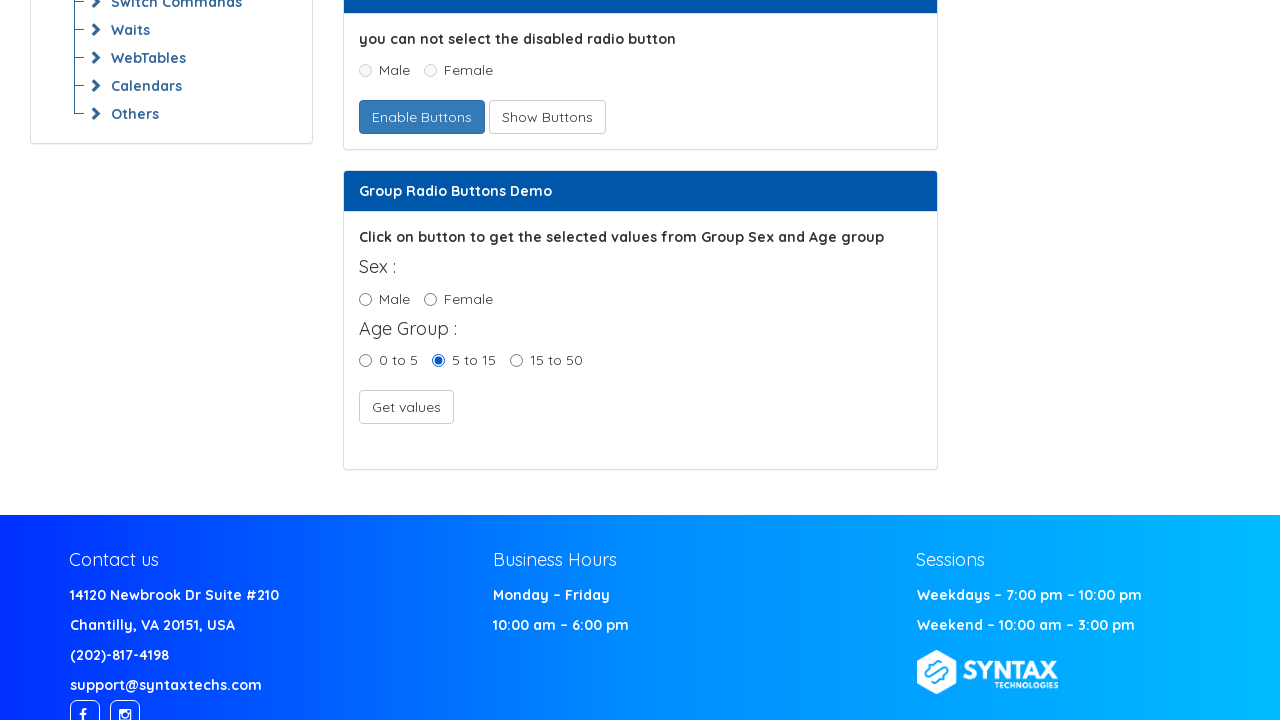

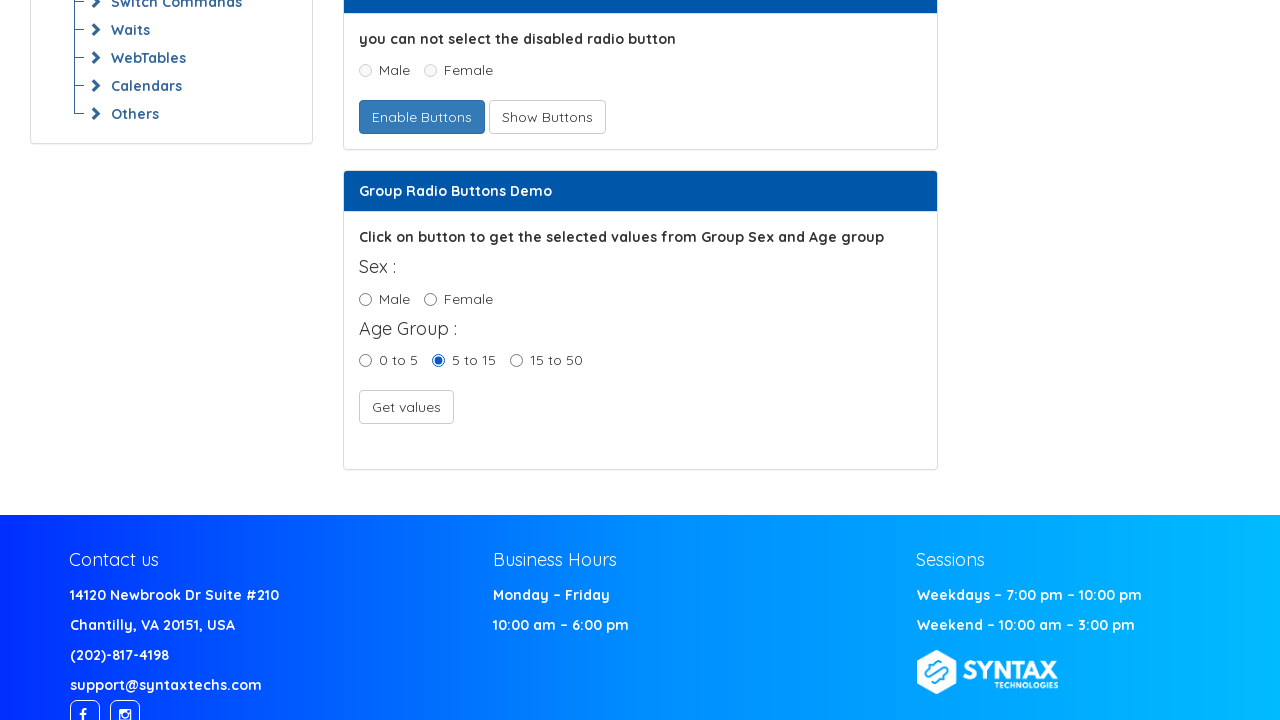